Tests confirm email field validation with various invalid email formats

Starting URL: https://account.freedommortgage.com/

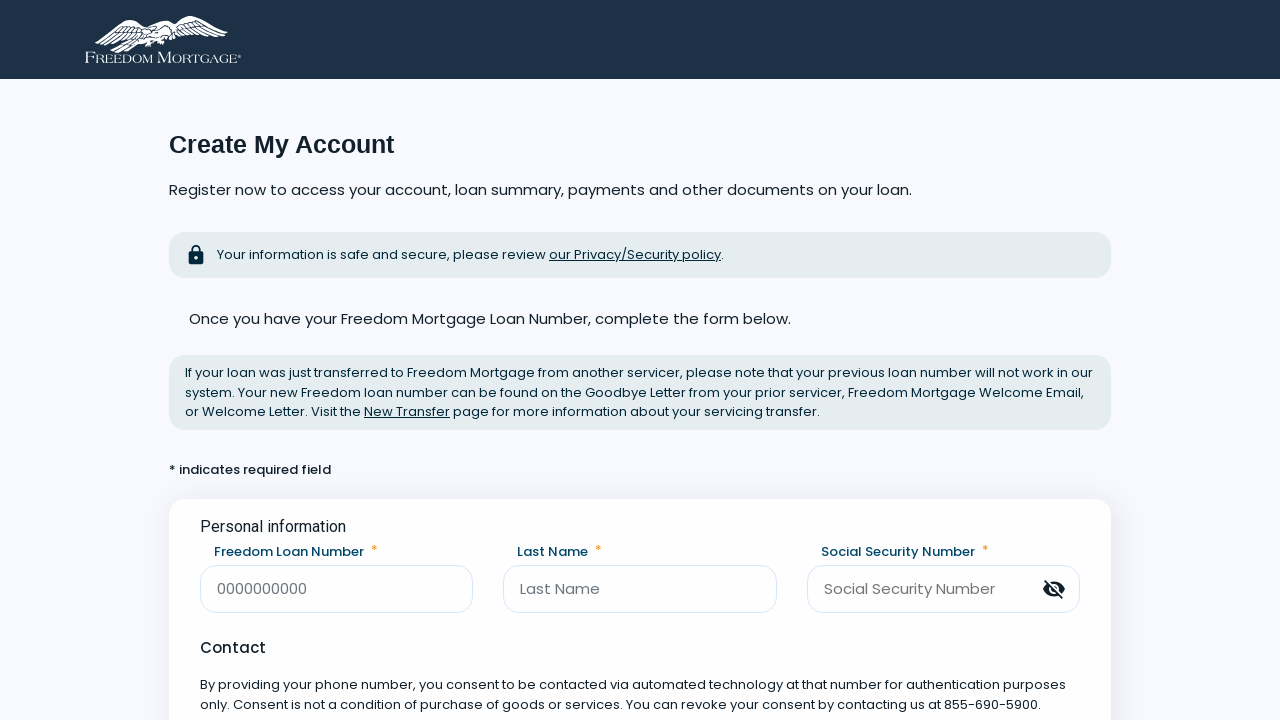

Waited for confirm email field to be visible
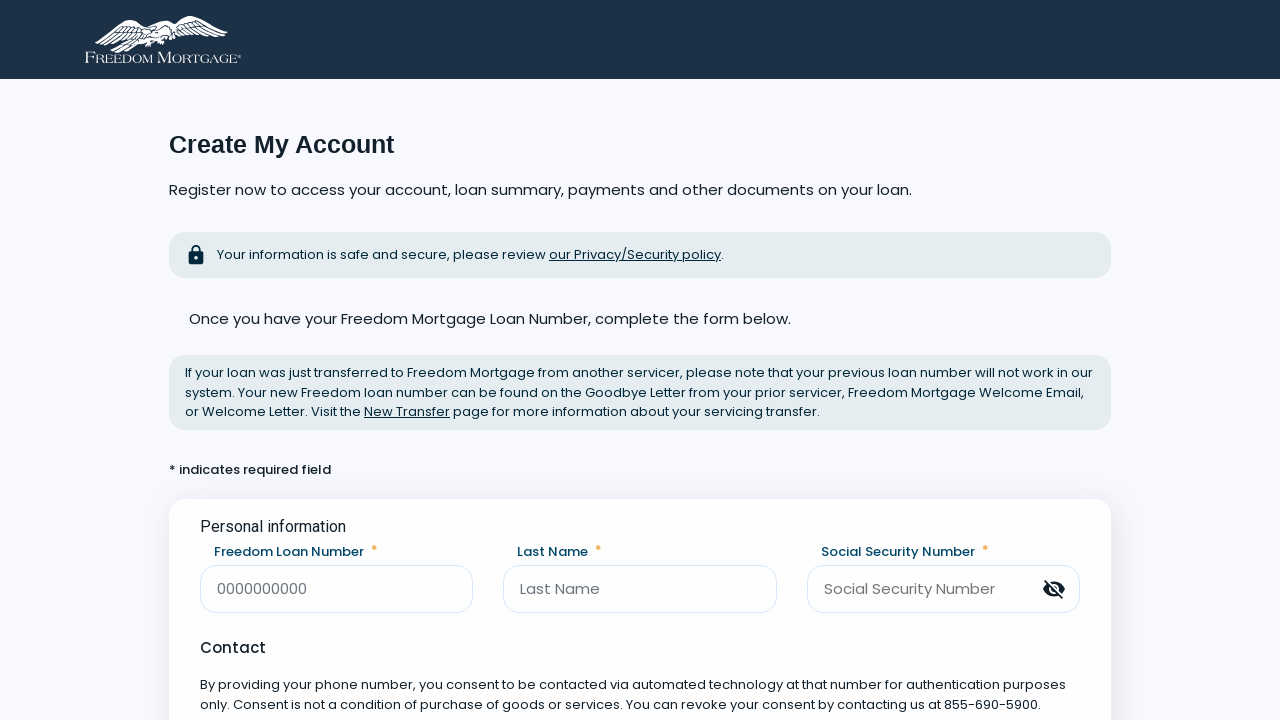

Filled confirm email field with invalid format: 'abc' on [data-testid=confirmEmail]
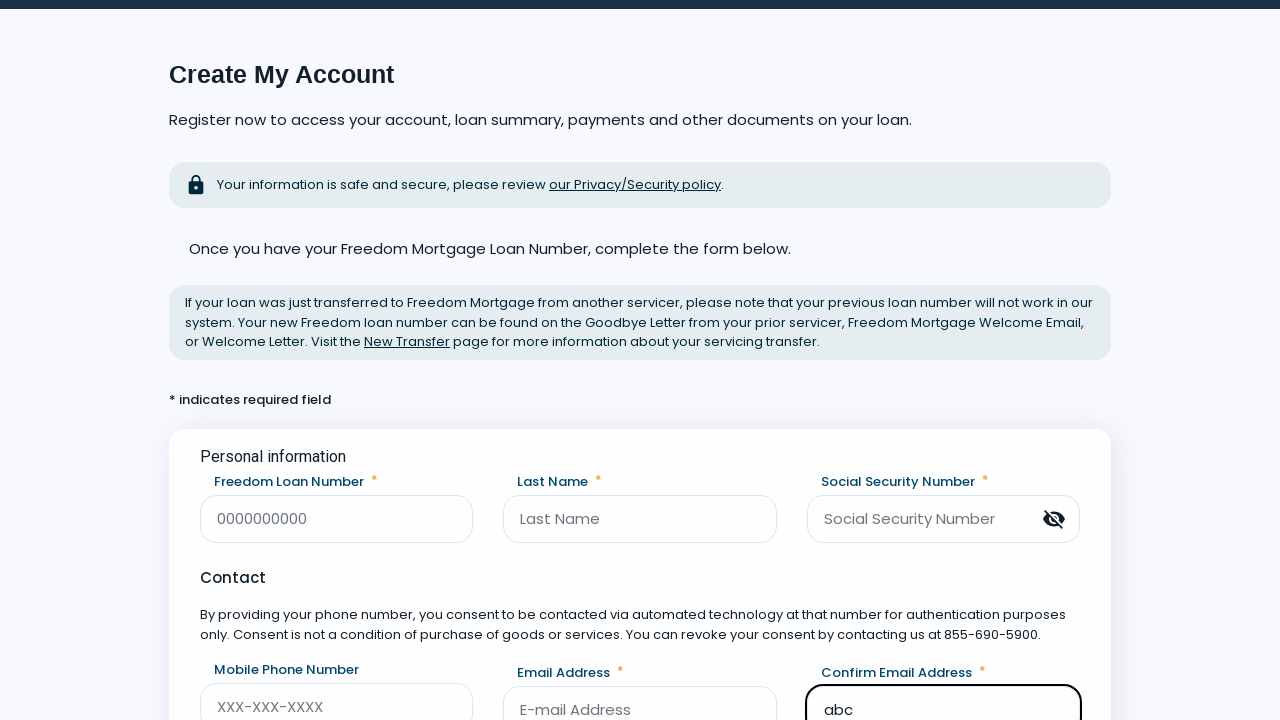

Pressed Tab key to trigger email validation
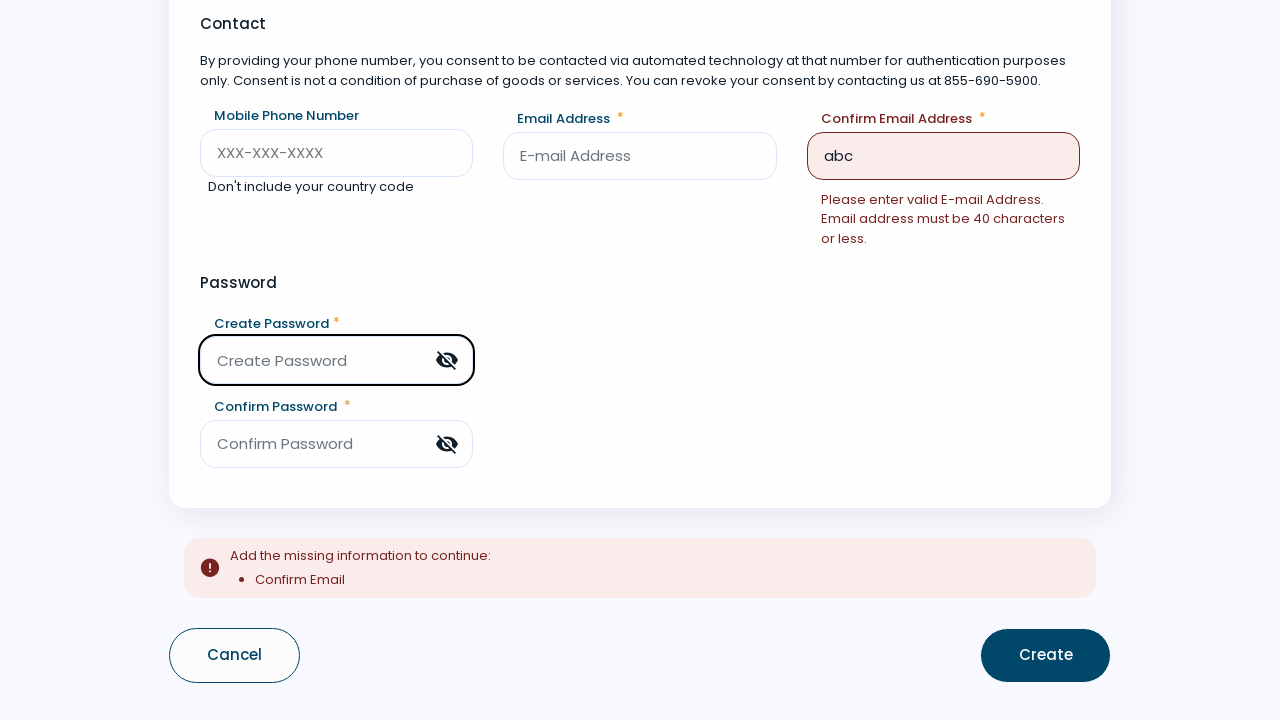

Verified error message displayed for invalid email: 'abc'
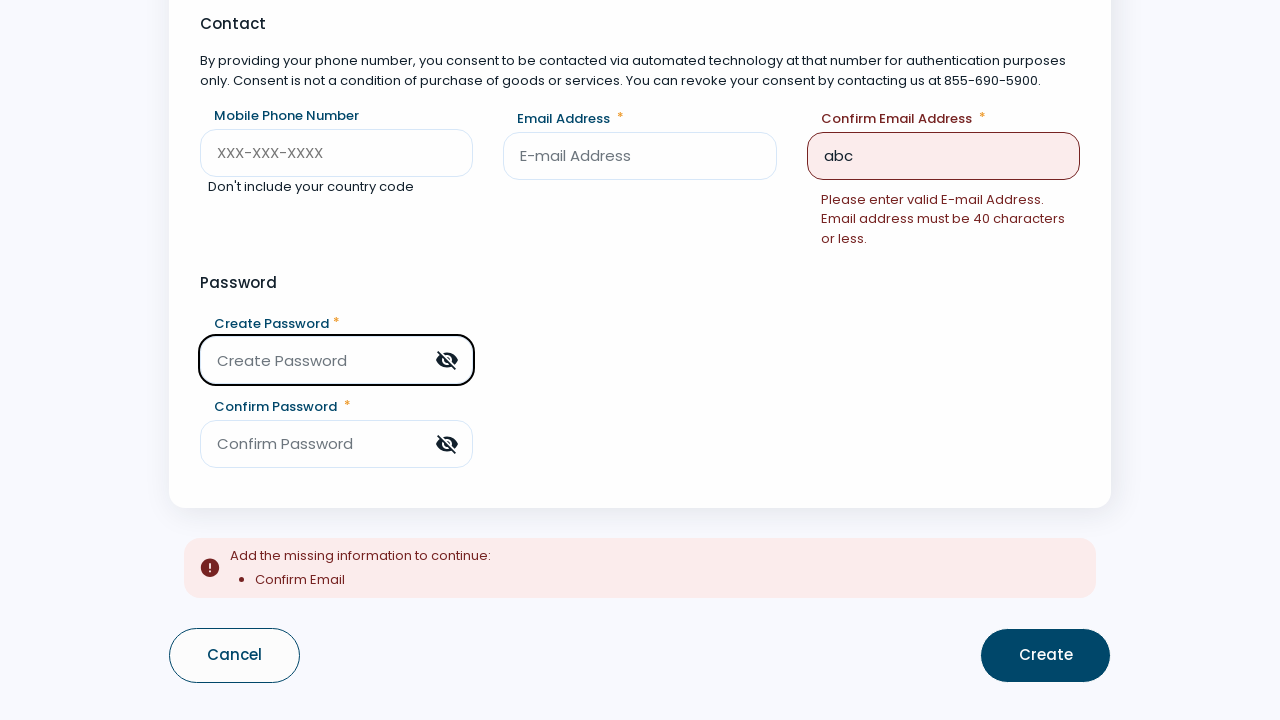

Filled confirm email field with invalid format: 'abc@' on [data-testid=confirmEmail]
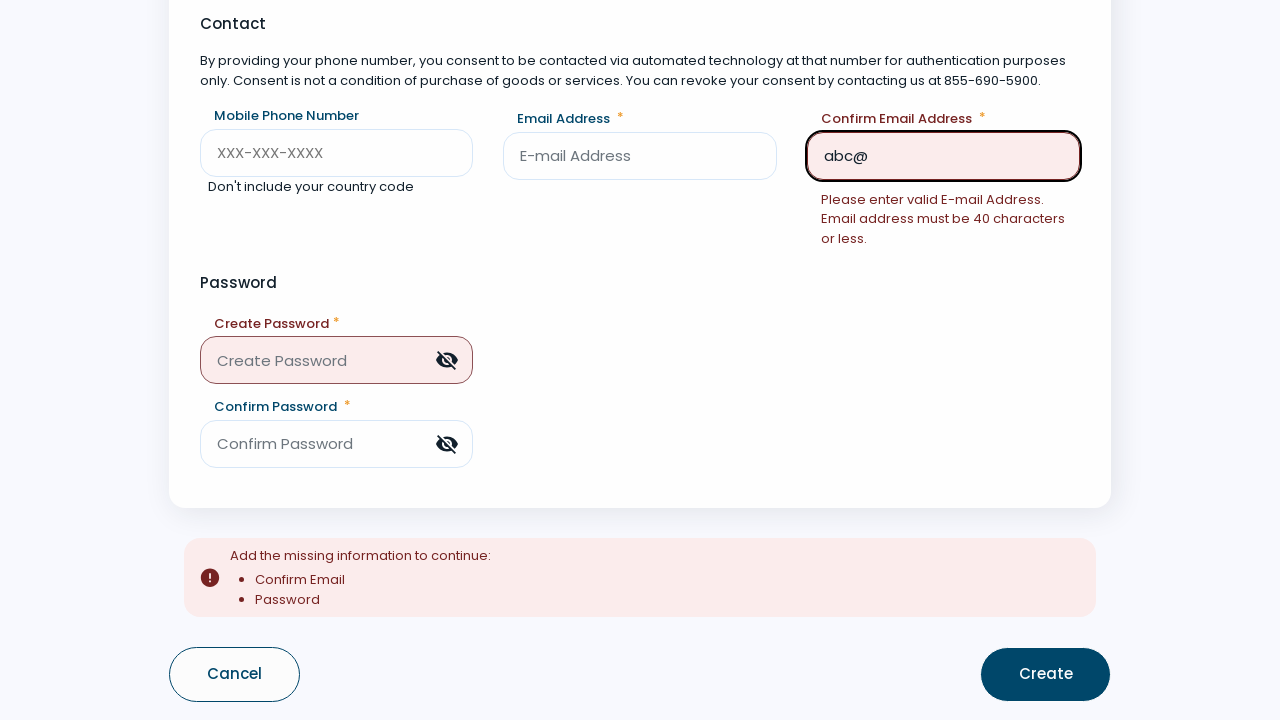

Pressed Tab key to trigger email validation
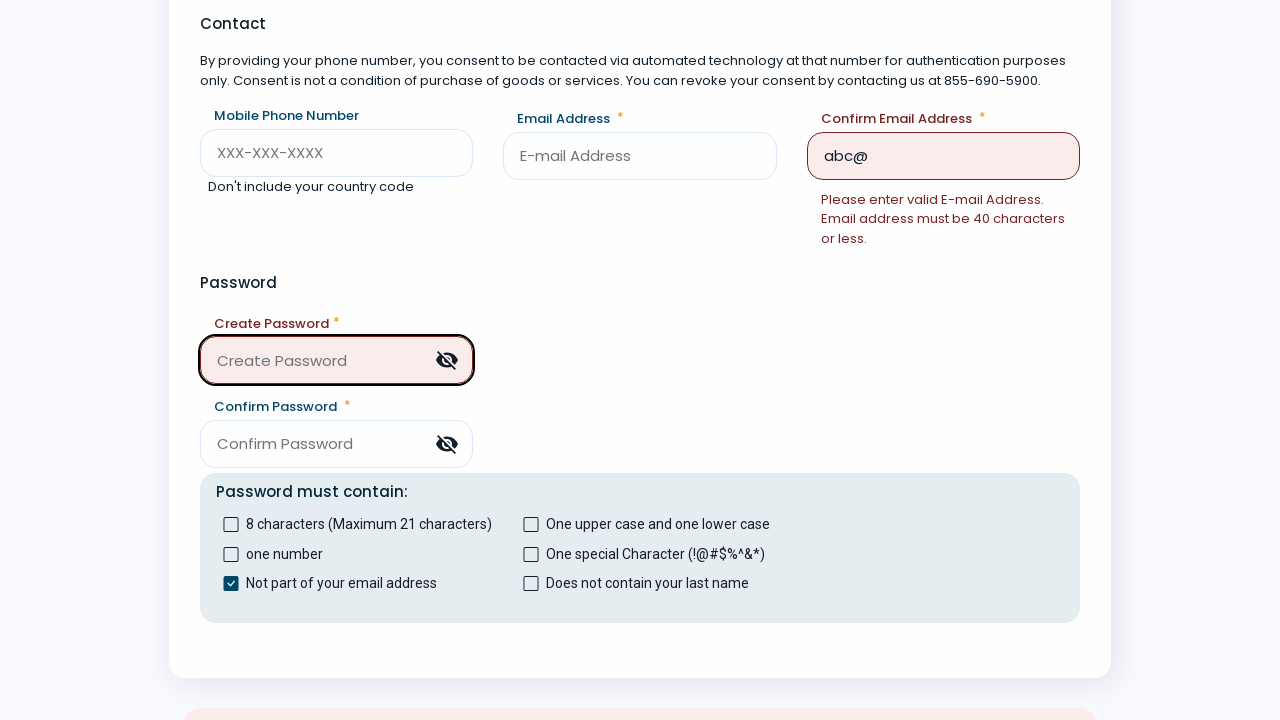

Verified error message displayed for invalid email: 'abc@'
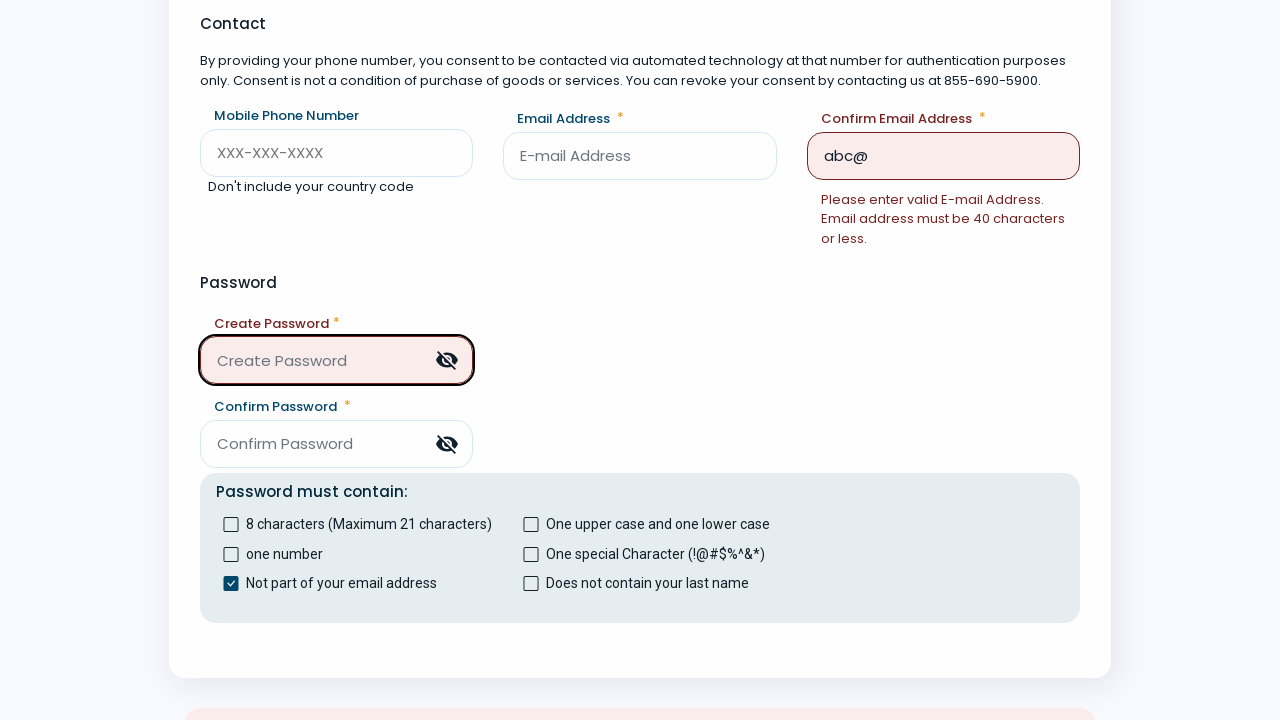

Filled confirm email field with invalid format: 'abc@.com' on [data-testid=confirmEmail]
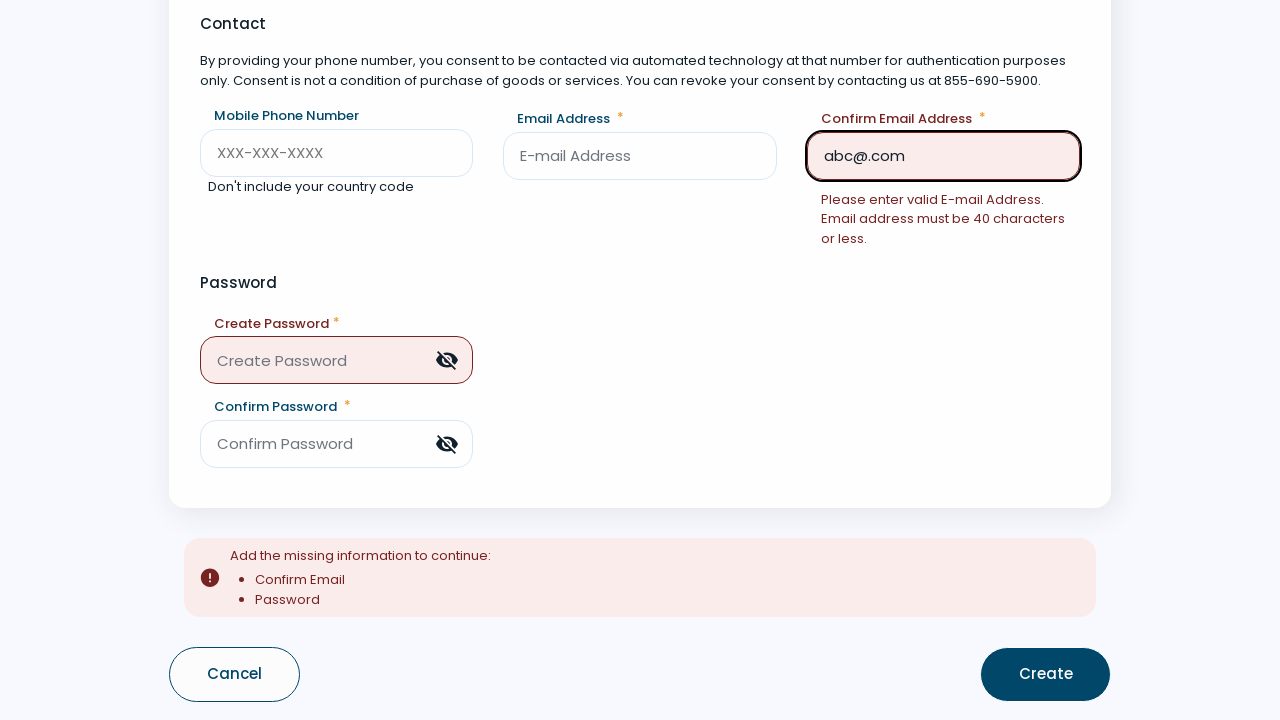

Pressed Tab key to trigger email validation
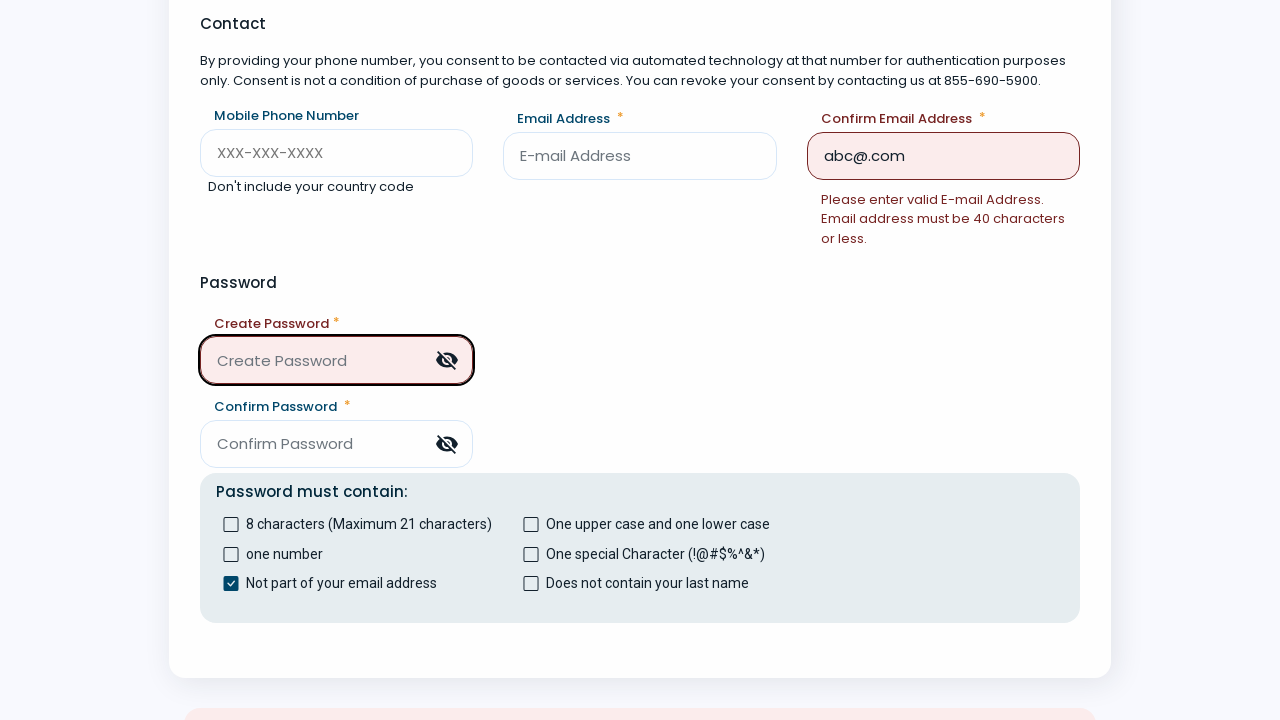

Verified error message displayed for invalid email: 'abc@.com'
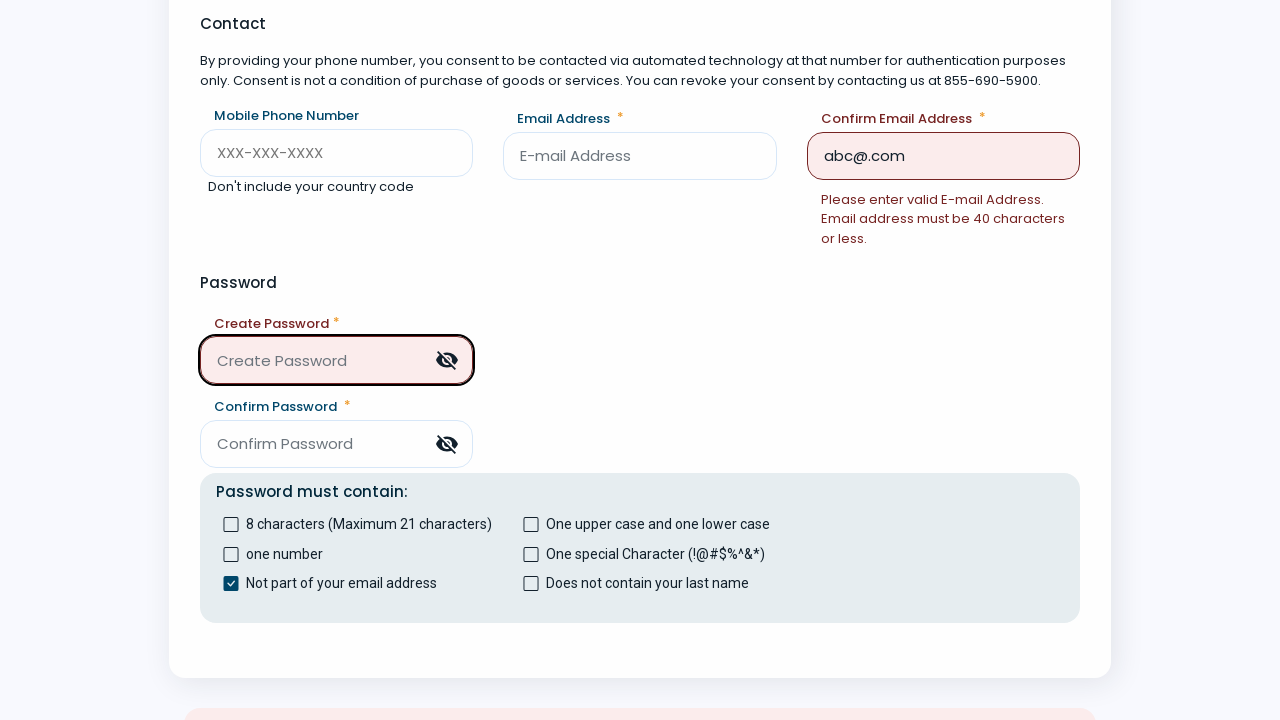

Filled confirm email field with invalid format: '@.com' on [data-testid=confirmEmail]
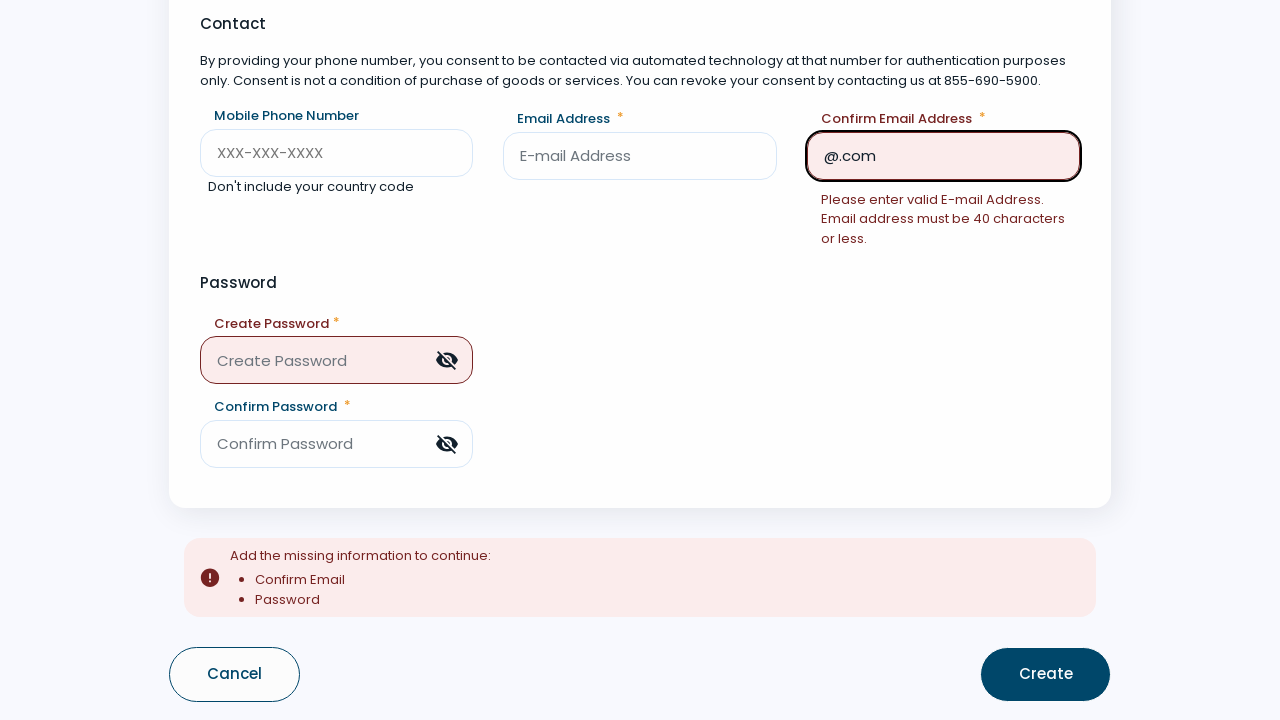

Pressed Tab key to trigger email validation
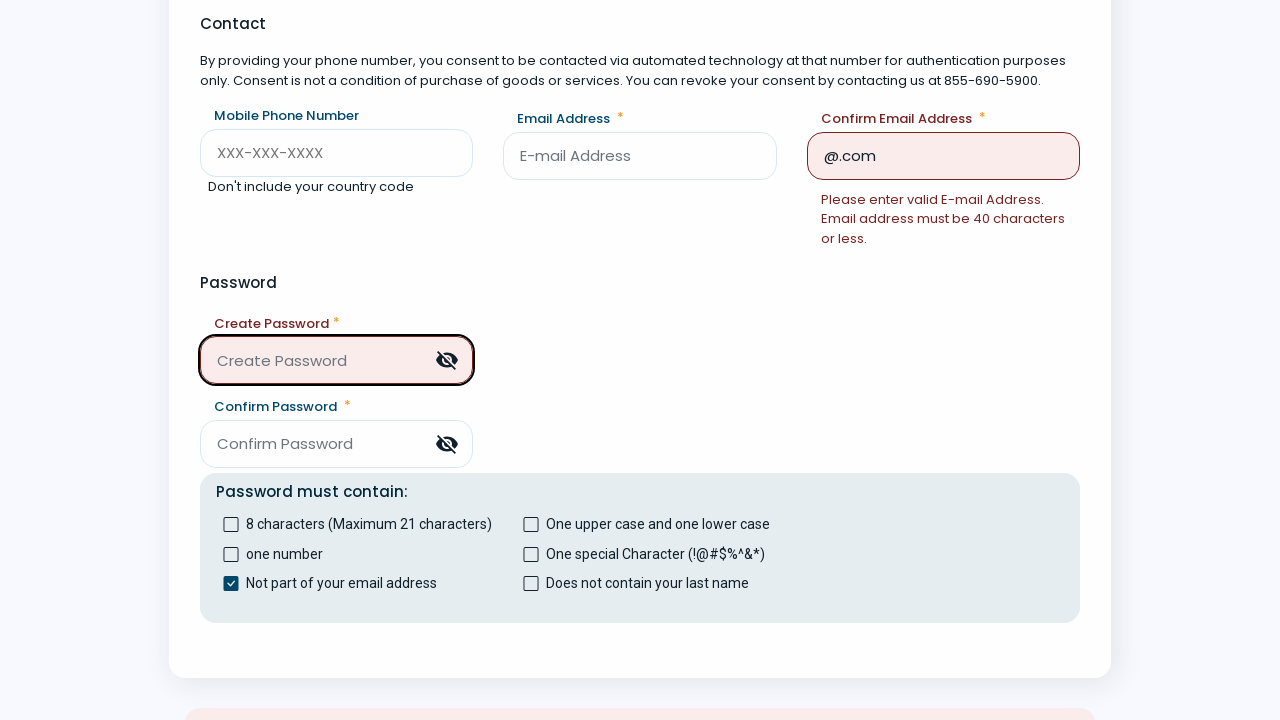

Verified error message displayed for invalid email: '@.com'
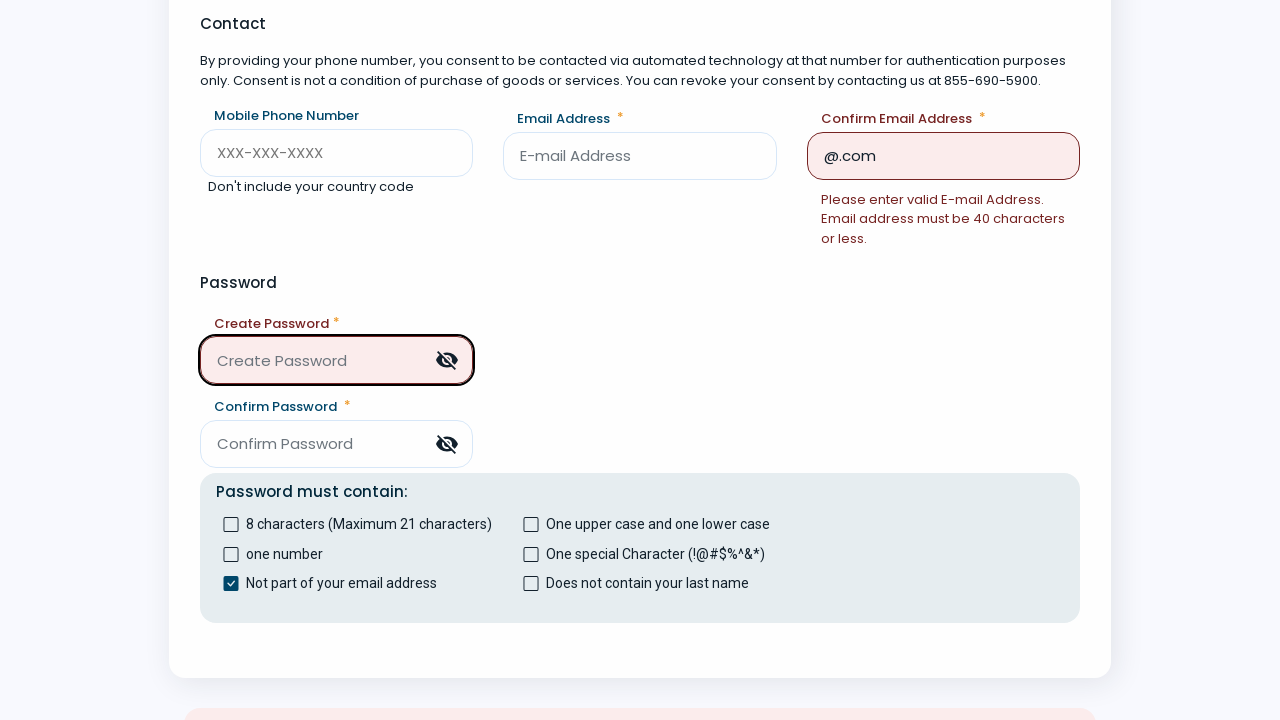

Filled confirm email field with invalid format: 'abc@d.' on [data-testid=confirmEmail]
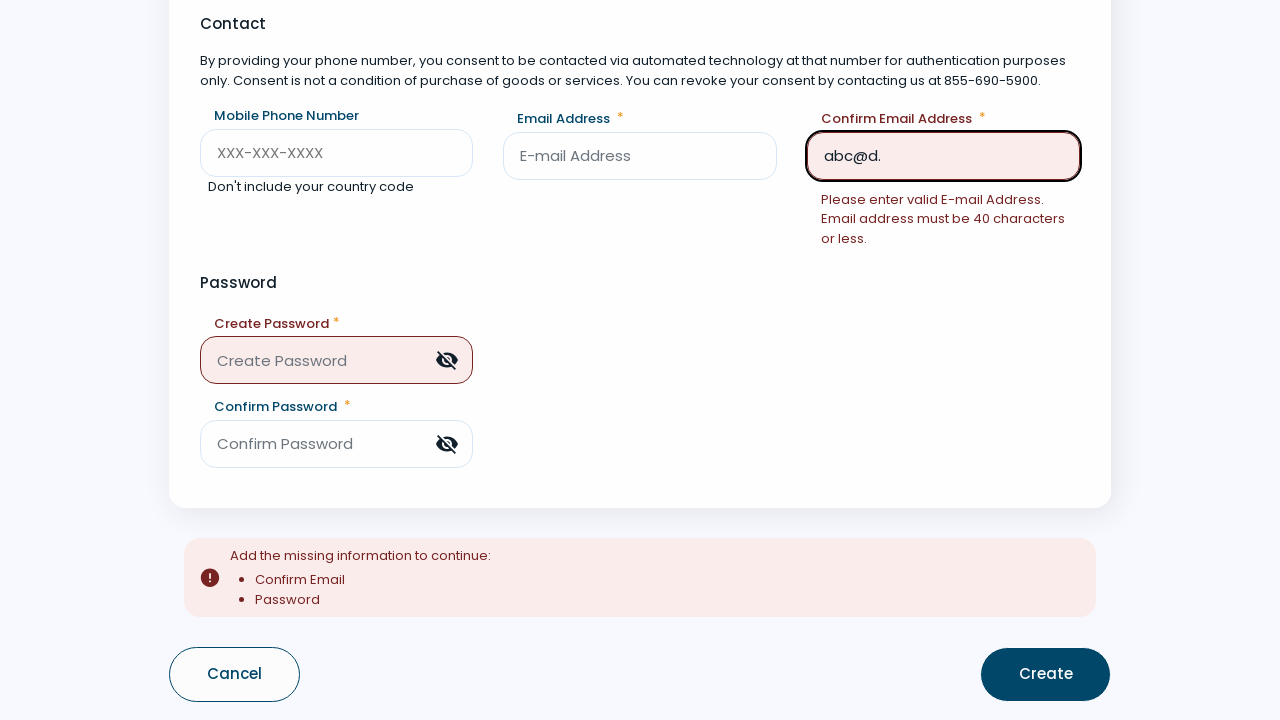

Pressed Tab key to trigger email validation
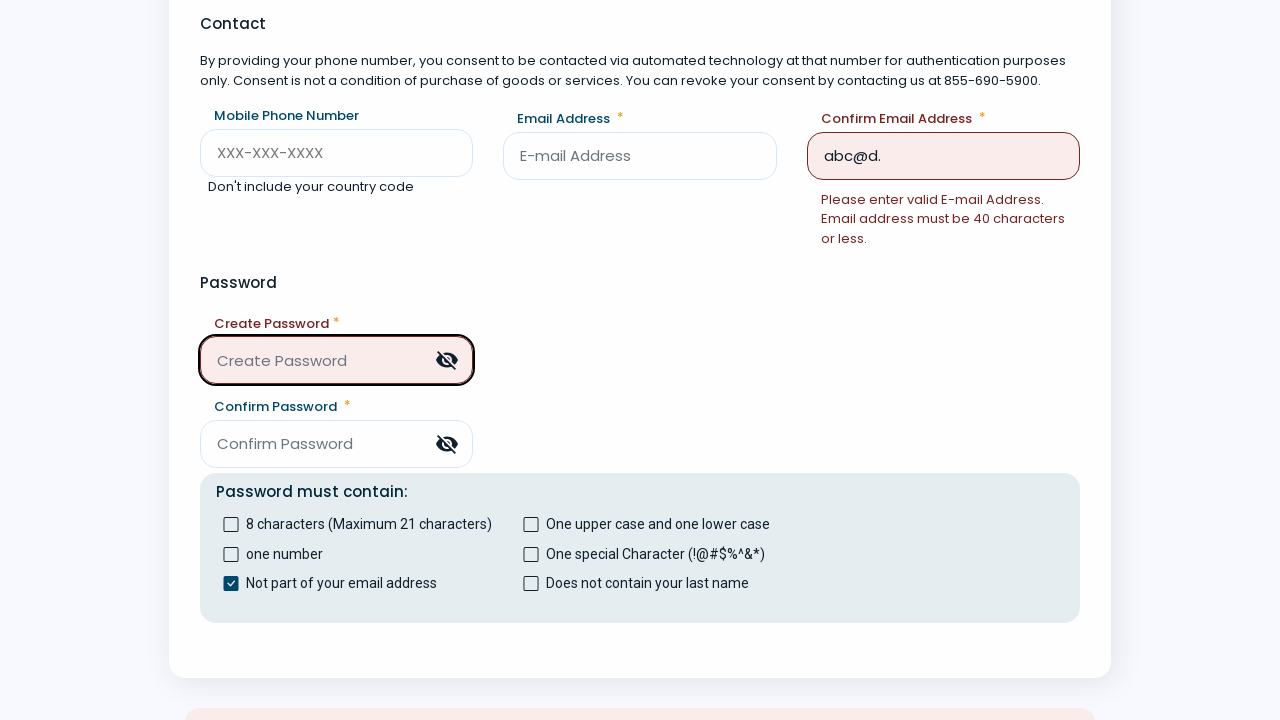

Verified error message displayed for invalid email: 'abc@d.'
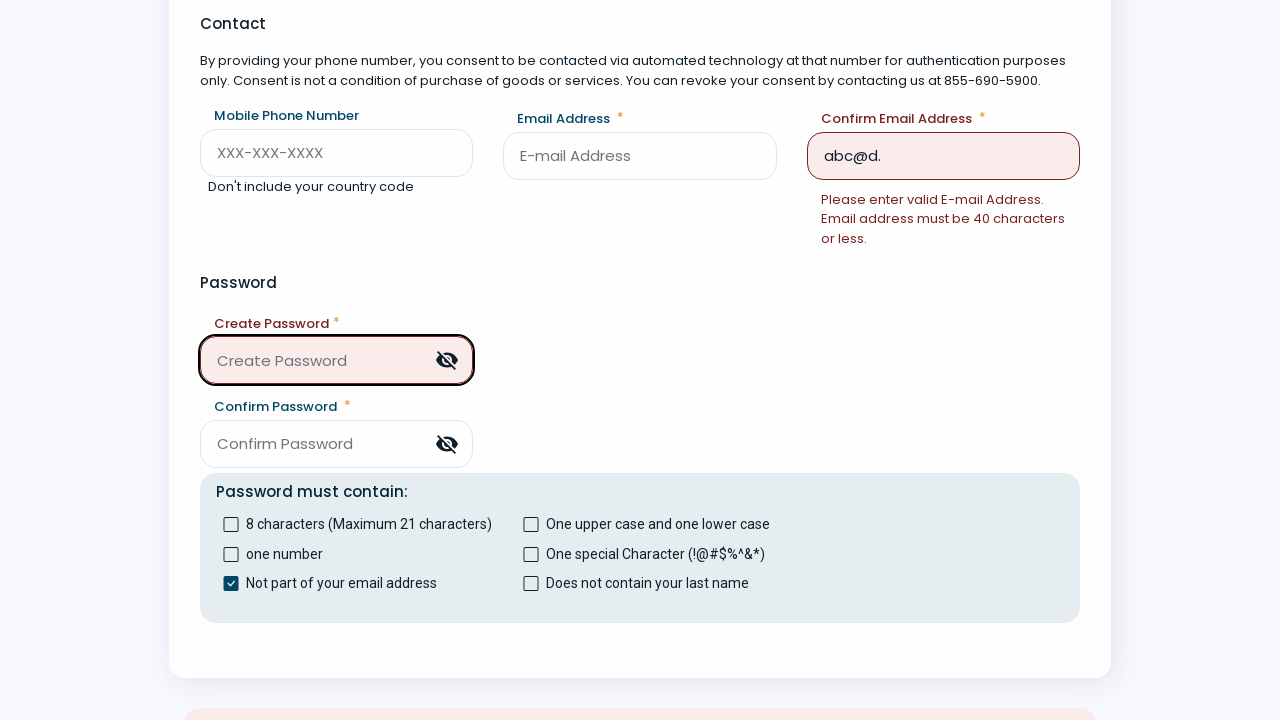

Filled confirm email field with invalid format: '@def.com' on [data-testid=confirmEmail]
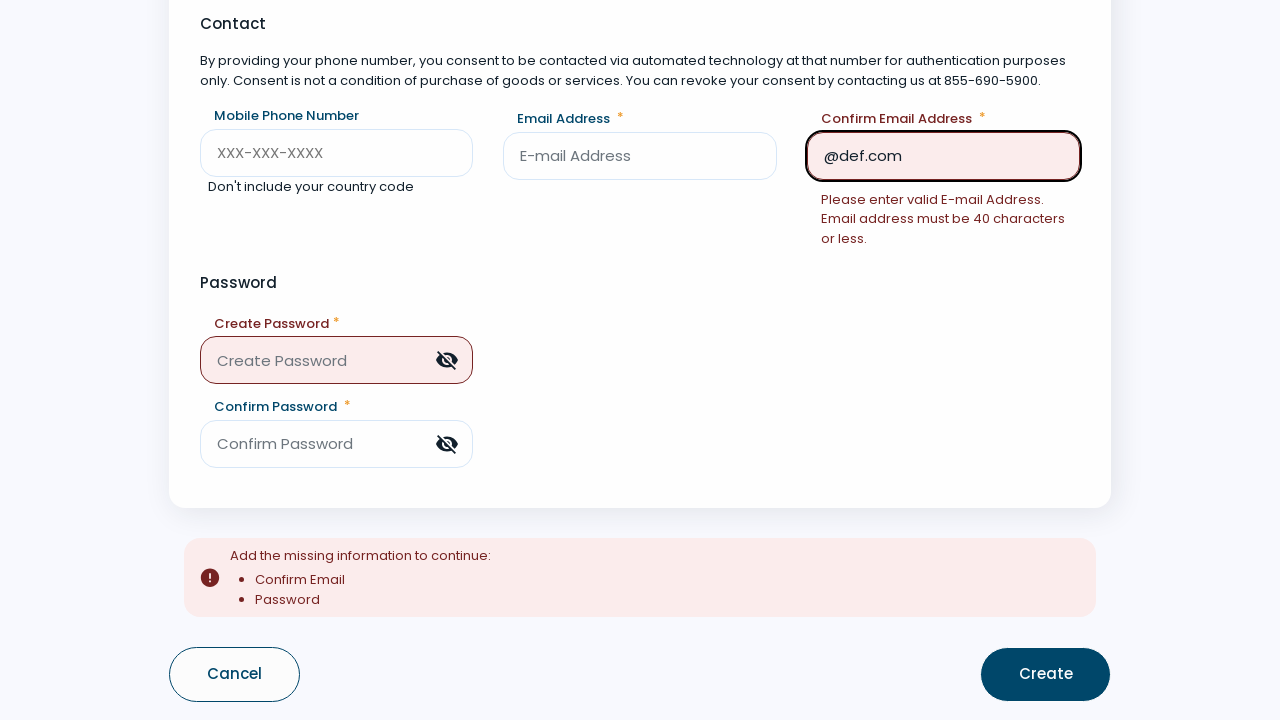

Pressed Tab key to trigger email validation
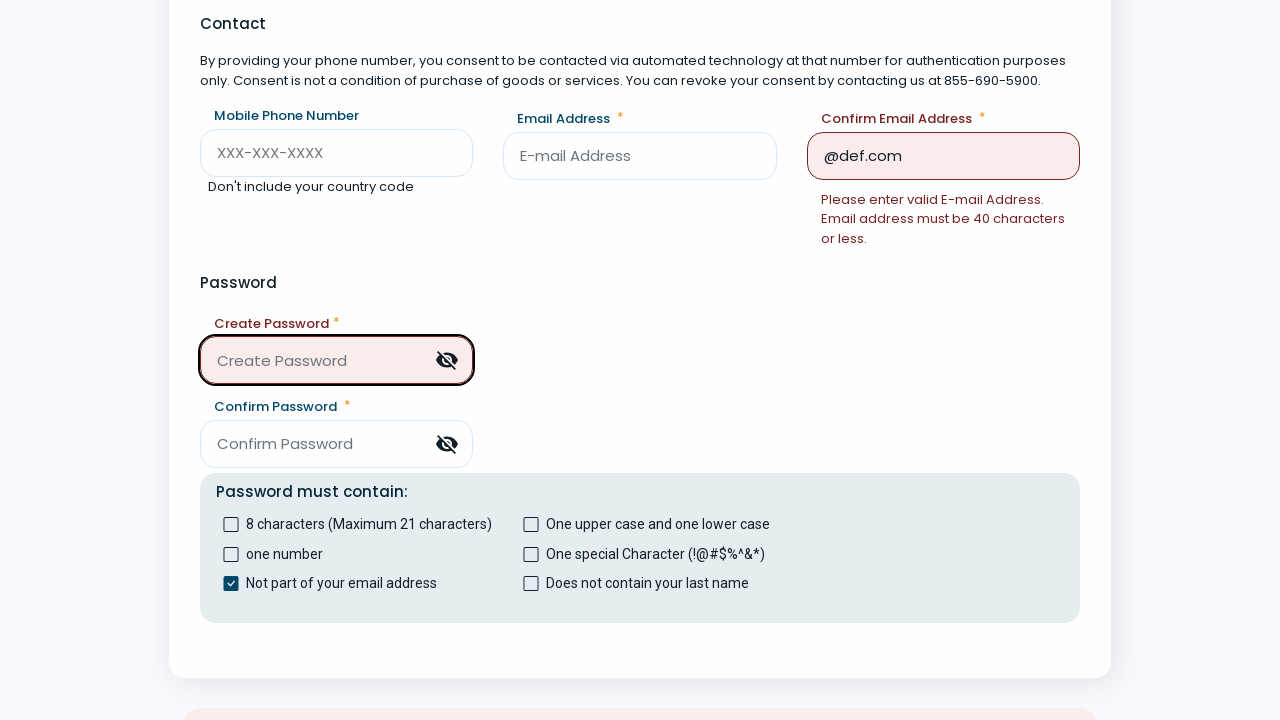

Verified error message displayed for invalid email: '@def.com'
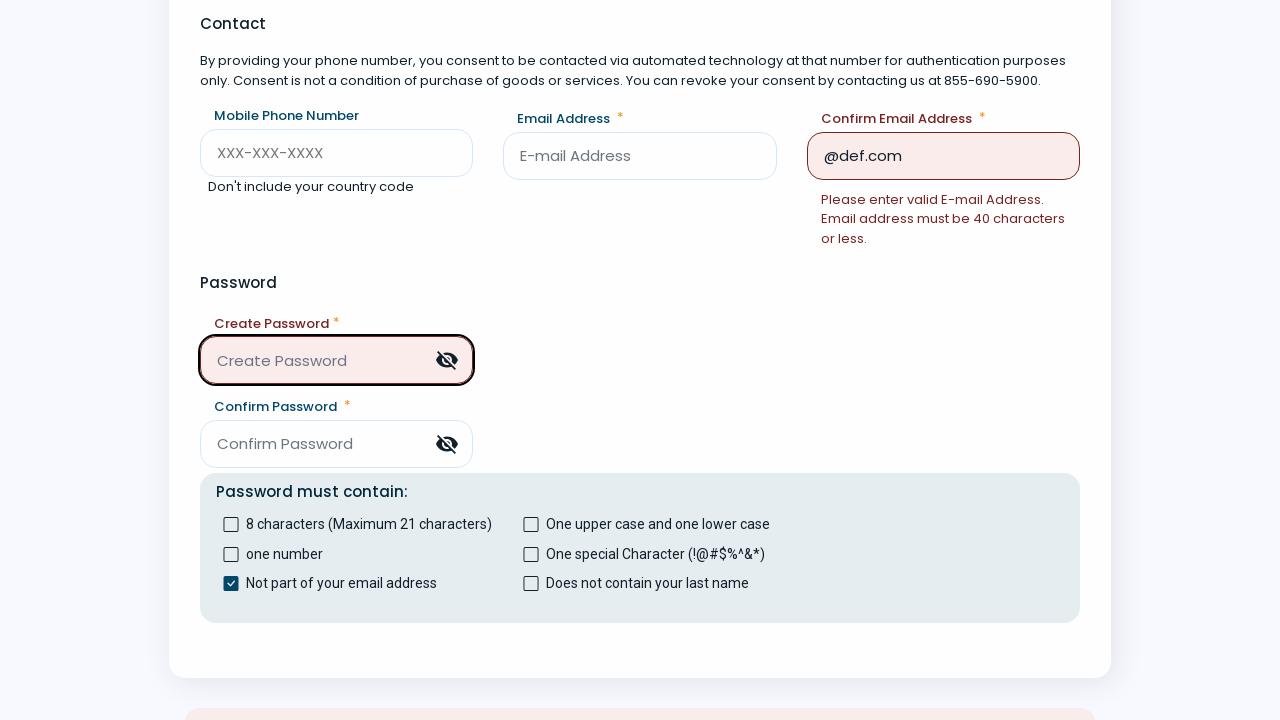

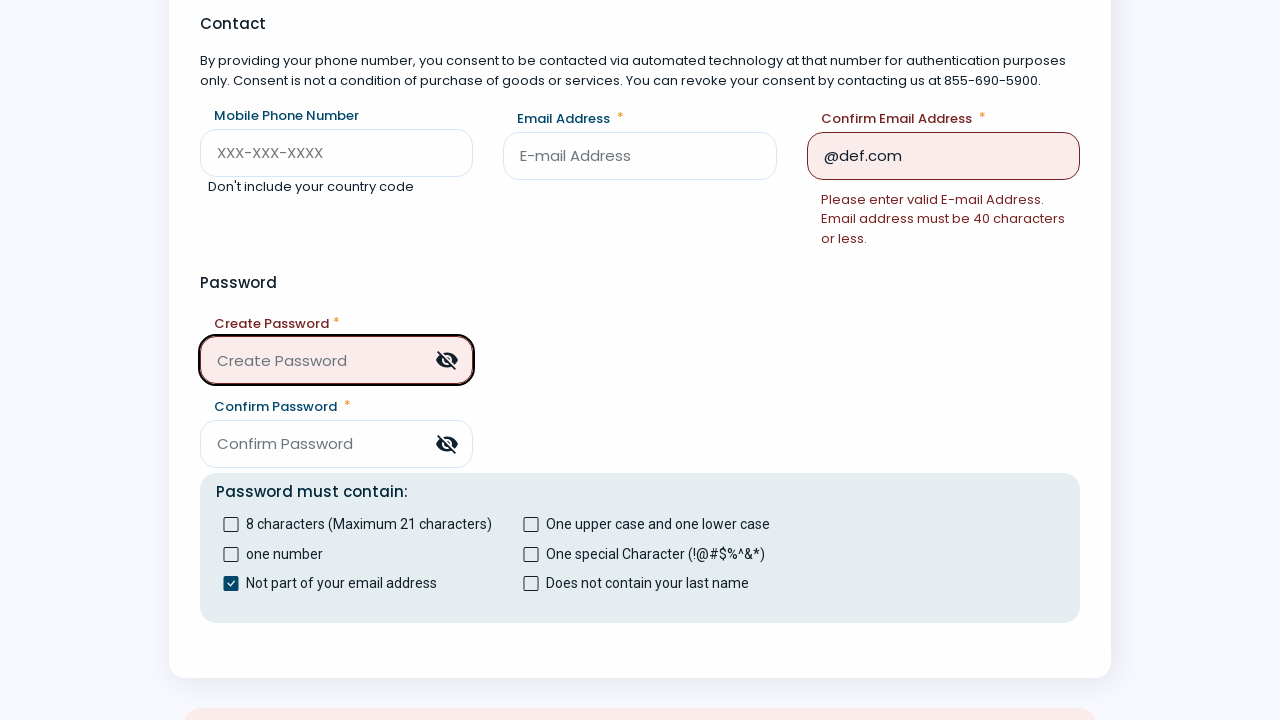